Tests the "More about service" link in the online payment section by clicking it and verifying navigation to the expected help page URL.

Starting URL: https://www.mts.by

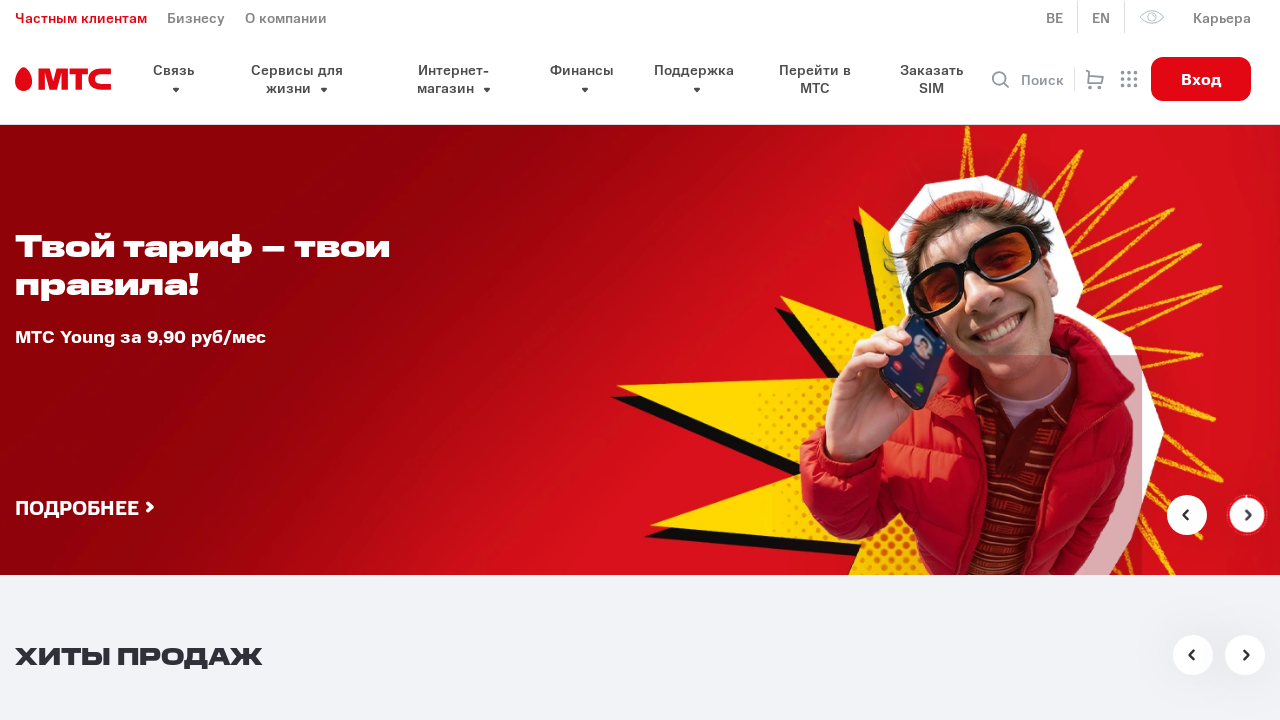

Clicked 'More about service' link in online payment section at (190, 361) on a:has-text('Подробнее о сервисе')
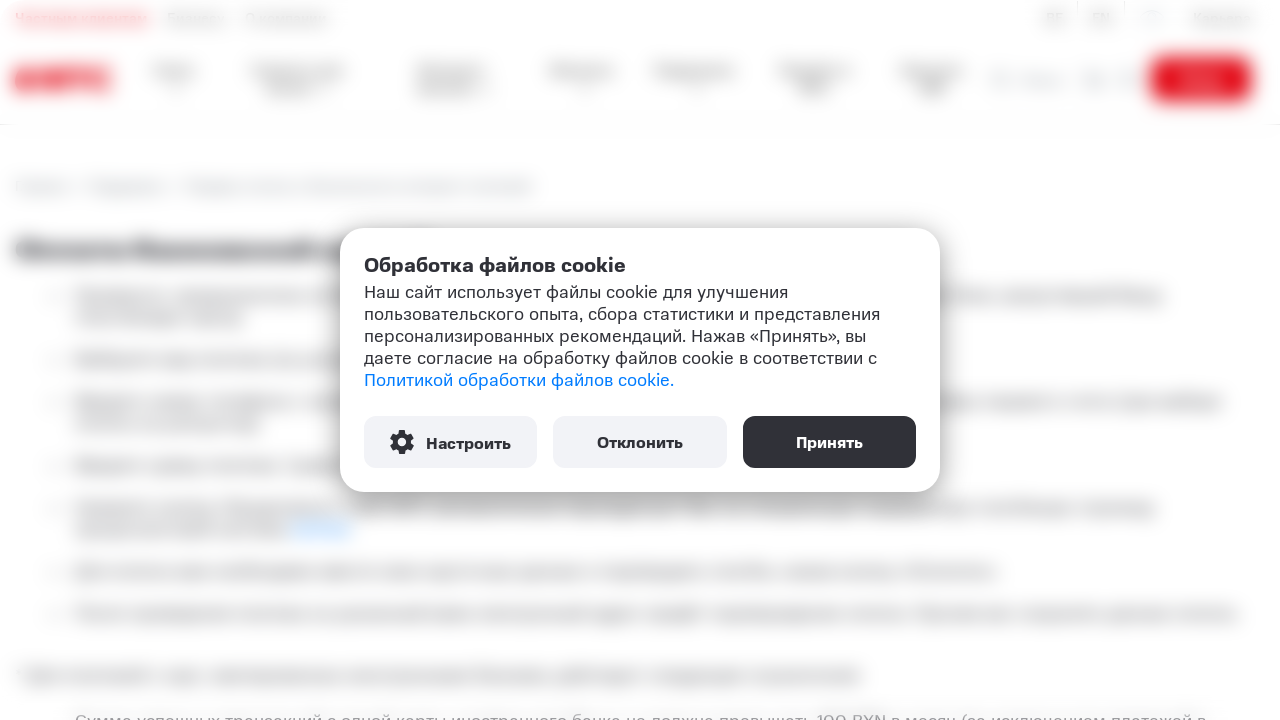

Verified navigation to help page about payment order and security of internet payments
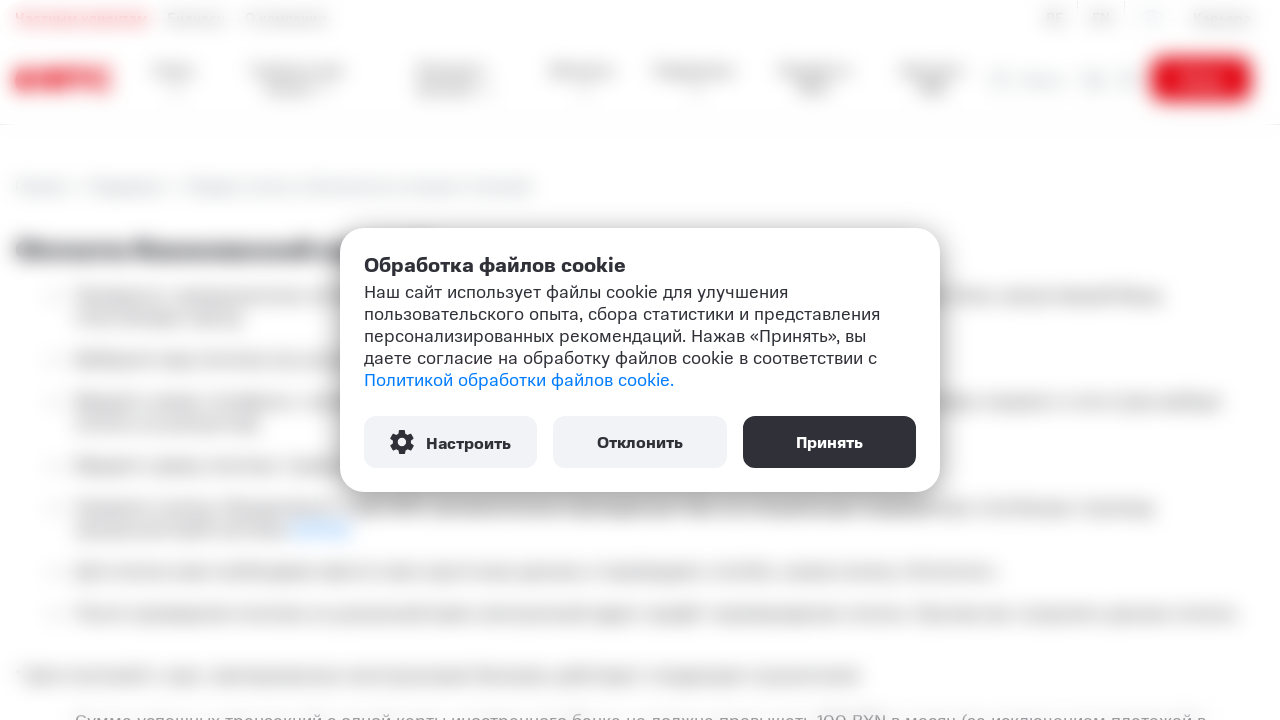

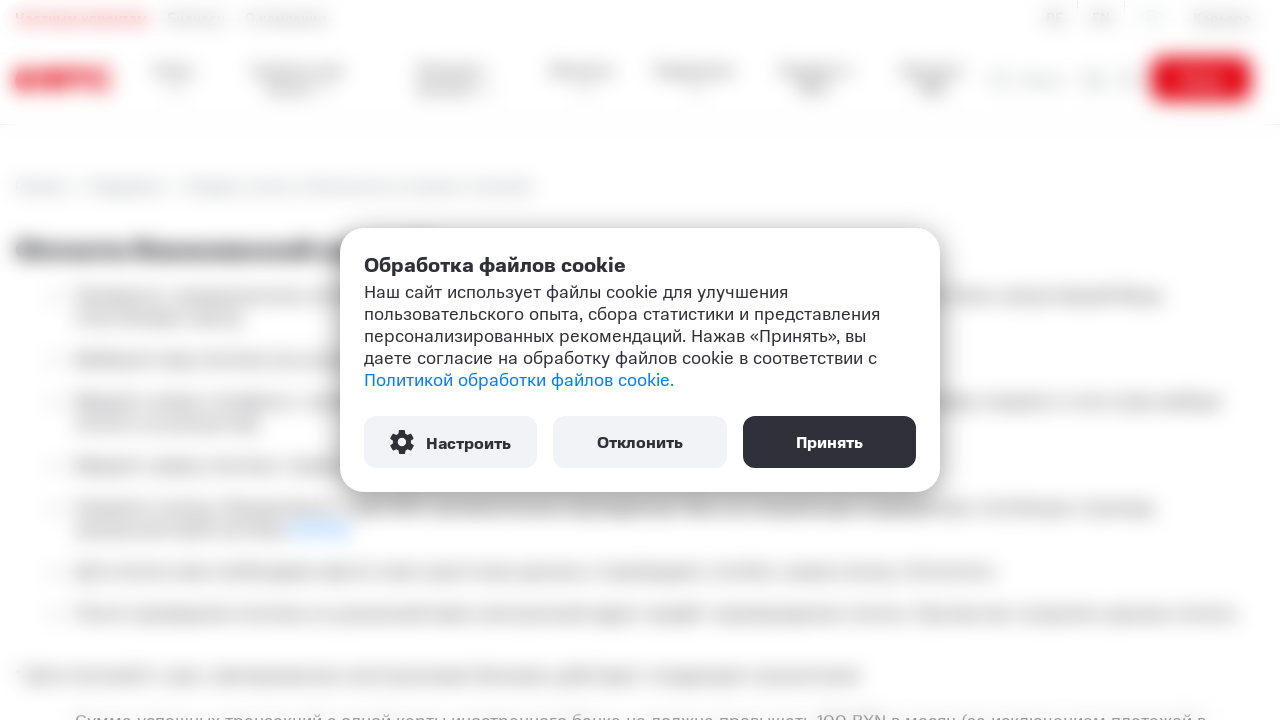